Tests the forgot password functionality by entering an email and submitting the form

Starting URL: https://the-internet.herokuapp.com

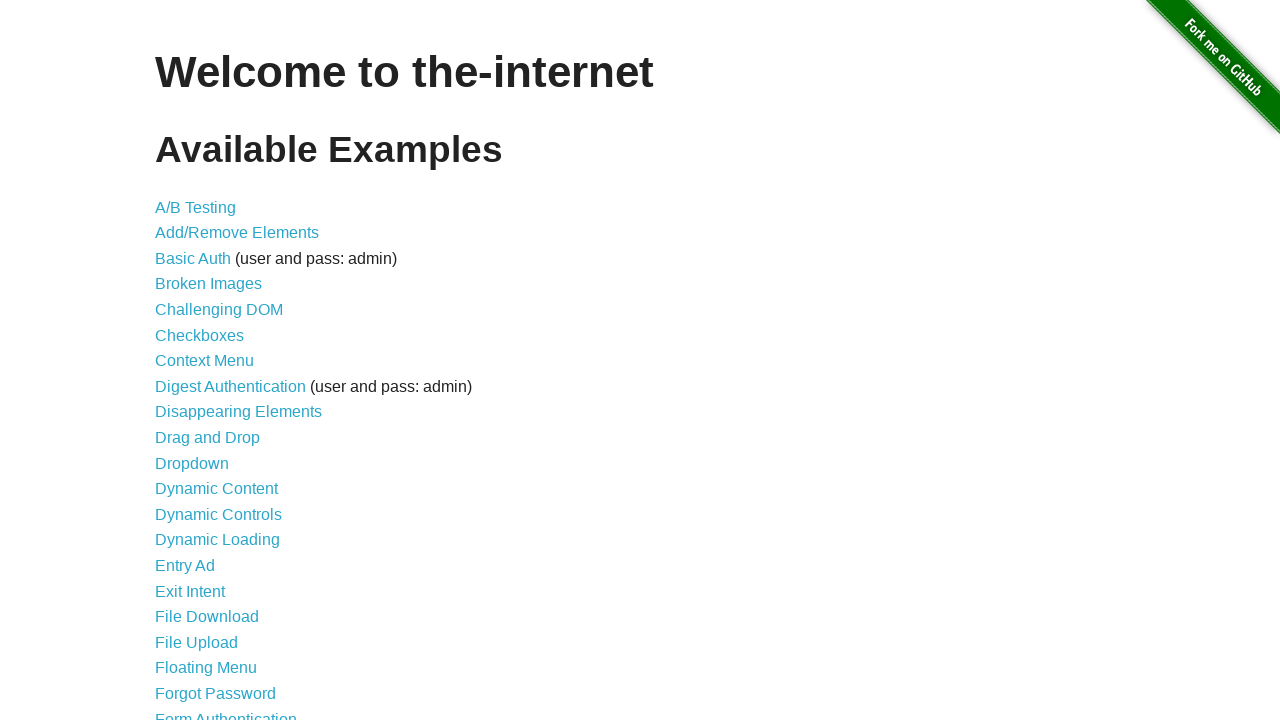

Clicked on Forgot Password link at (216, 693) on text=Forgot Password
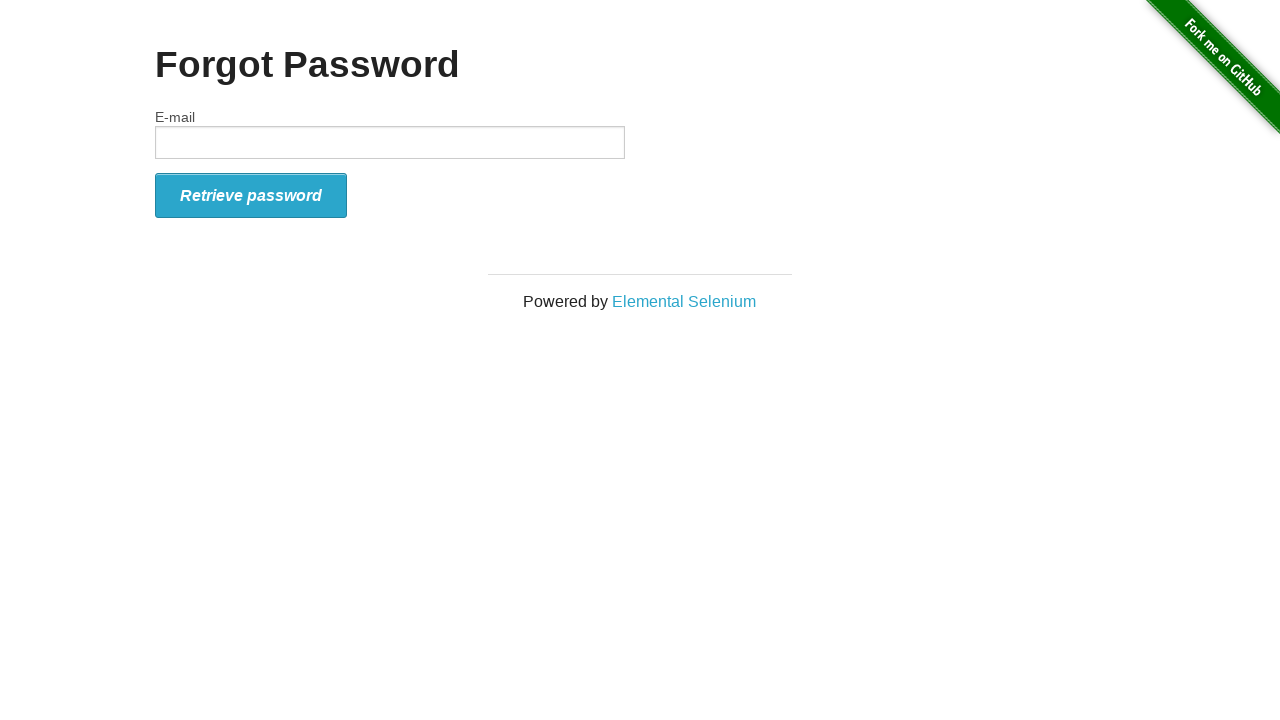

Entered email address 'testuser@example.com' in email field on input[name="email"]
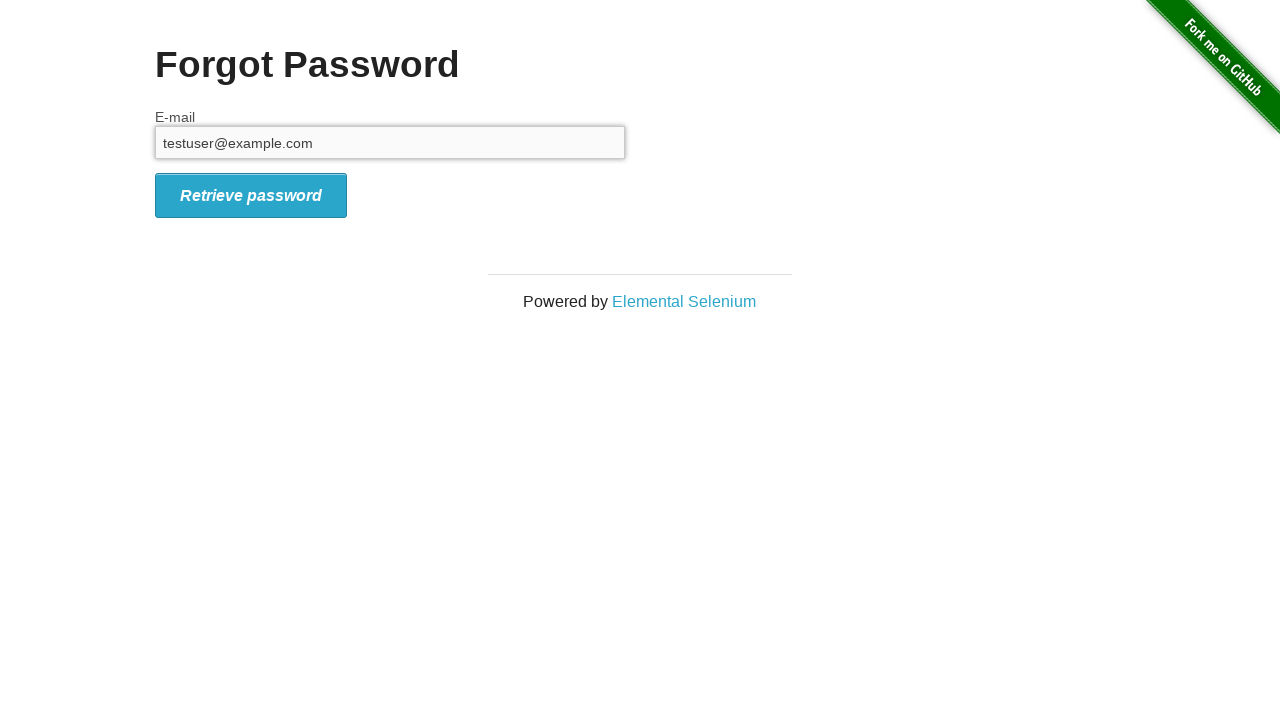

Clicked form submit button to submit forgot password form at (251, 195) on #form_submit
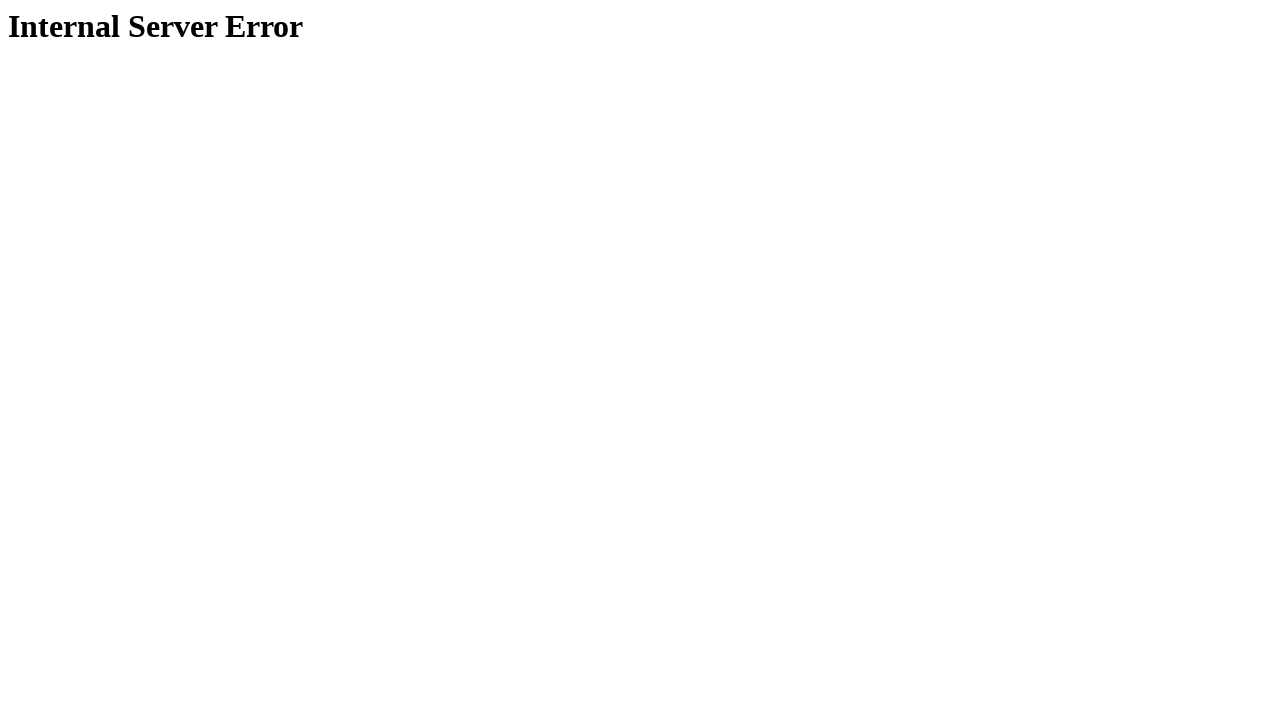

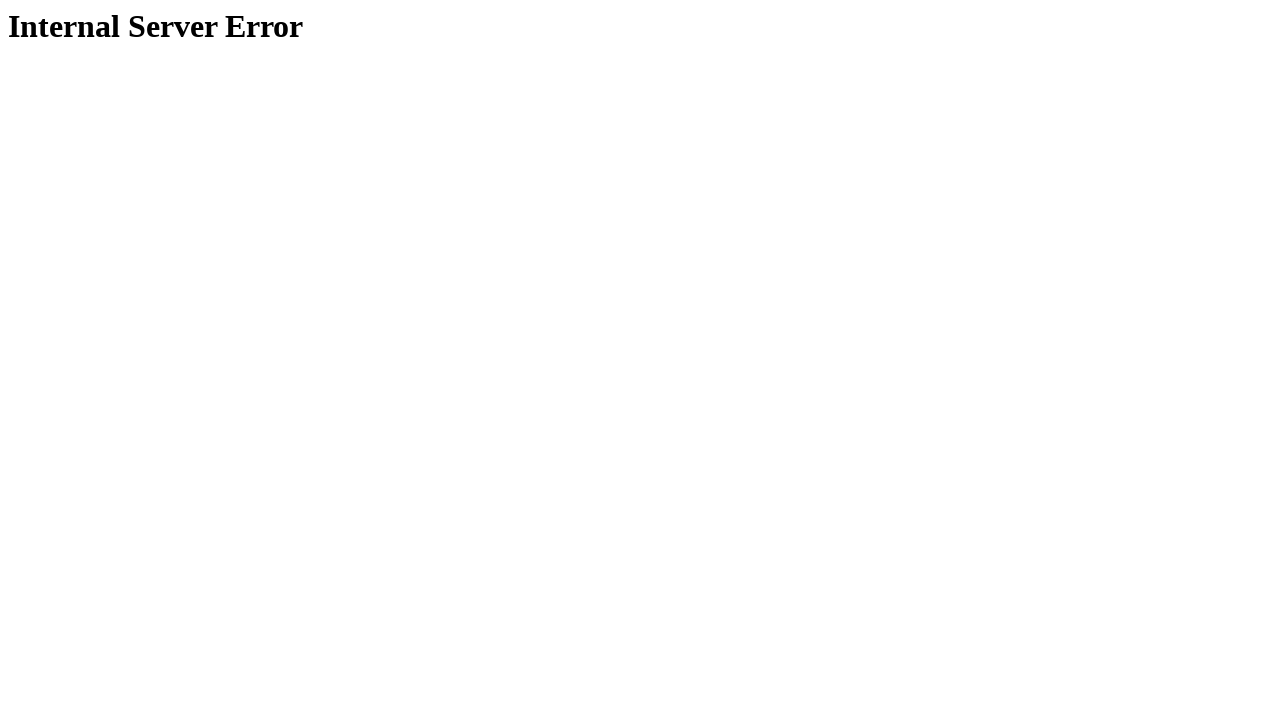